Navigates to SEC EDGAR search page with pre-filtered search parameters for Tesla 10-Q filings and waits for results to load

Starting URL: https://www.sec.gov/edgar/search/#/category=custom&entityName=TSLA&forms=10-Q

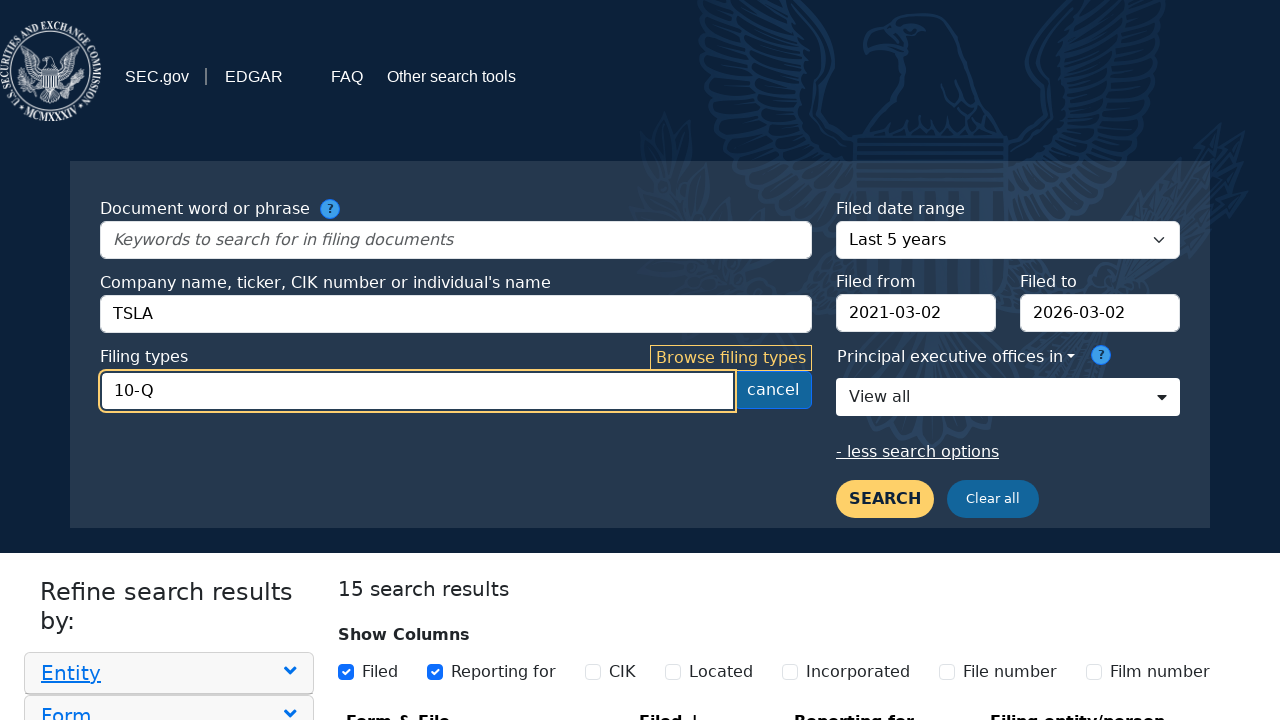

SEC EDGAR search results loaded with file type column visible
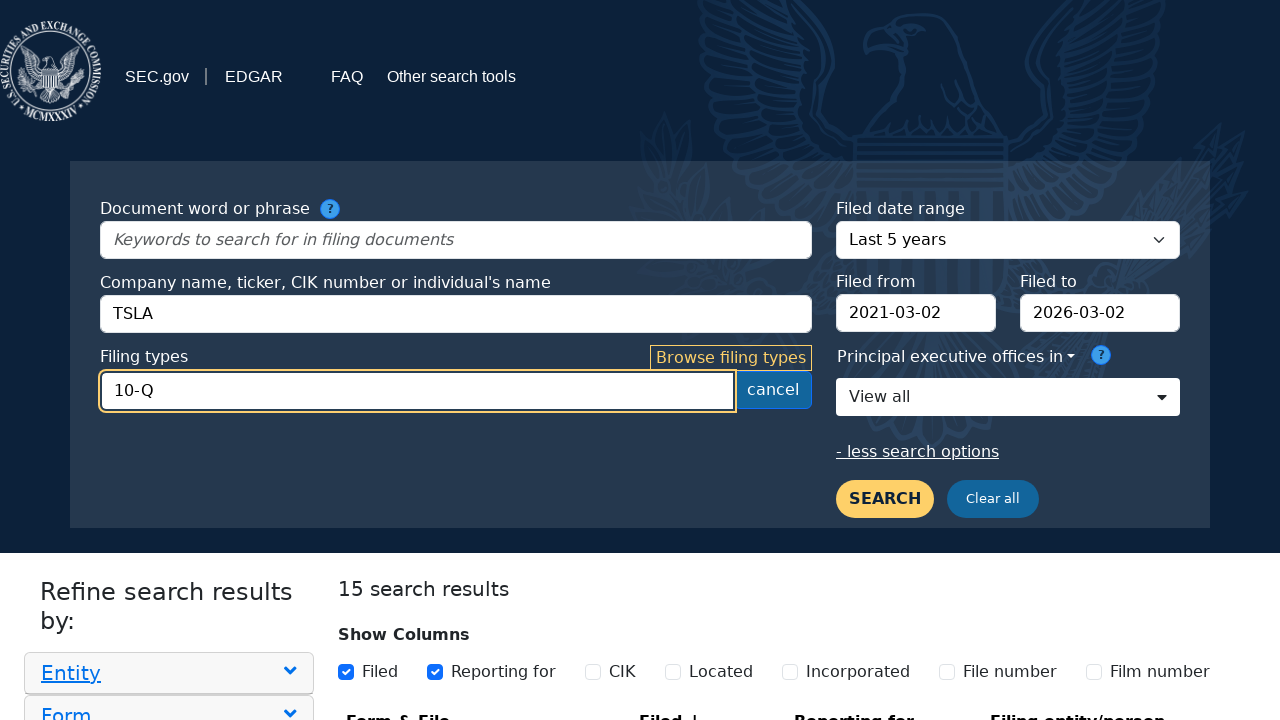

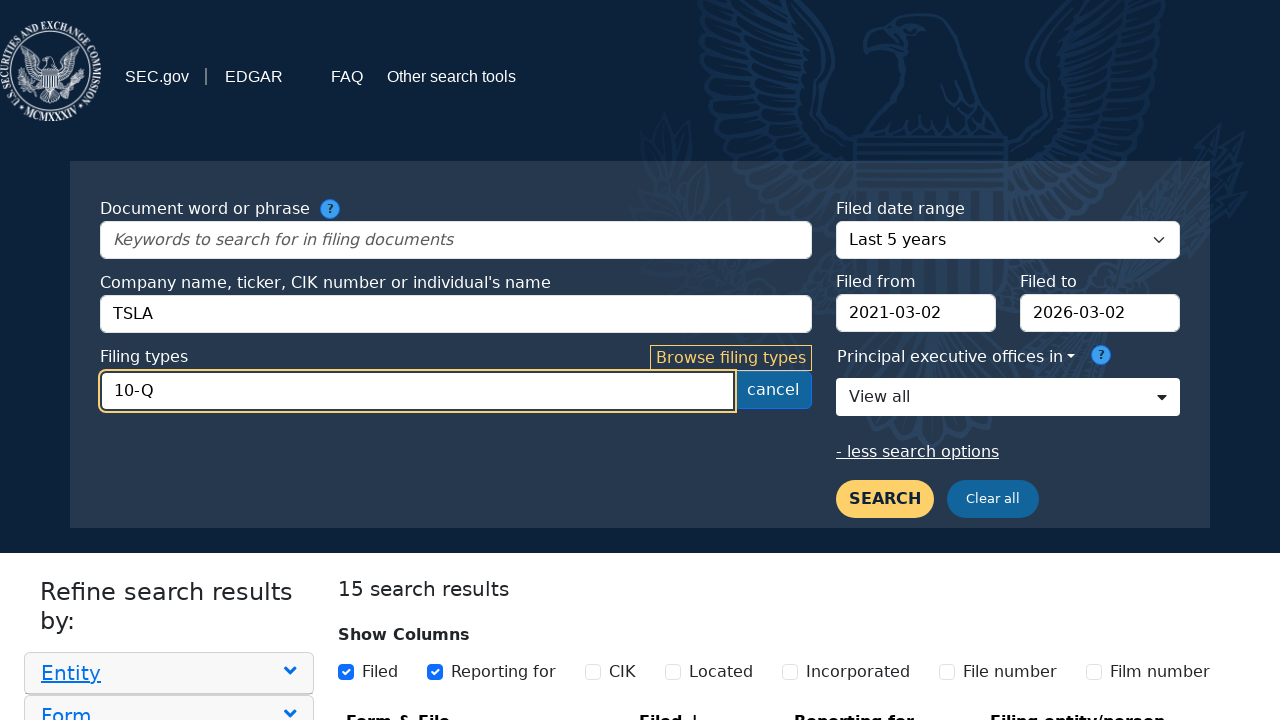